Tests page scrolling by scrolling down and then scrolling back up on the e-commerce page

Starting URL: https://ecommerce-playground.lambdatest.io/

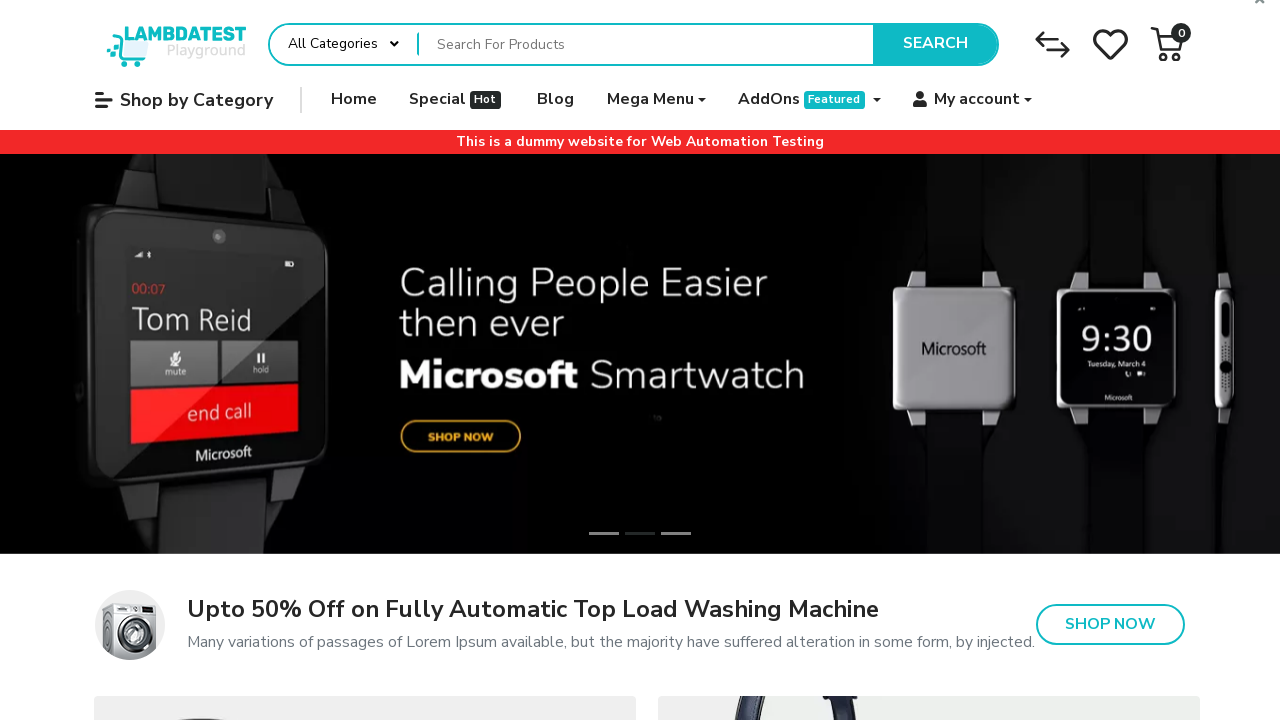

Scrolled down the e-commerce page by 500 pixels
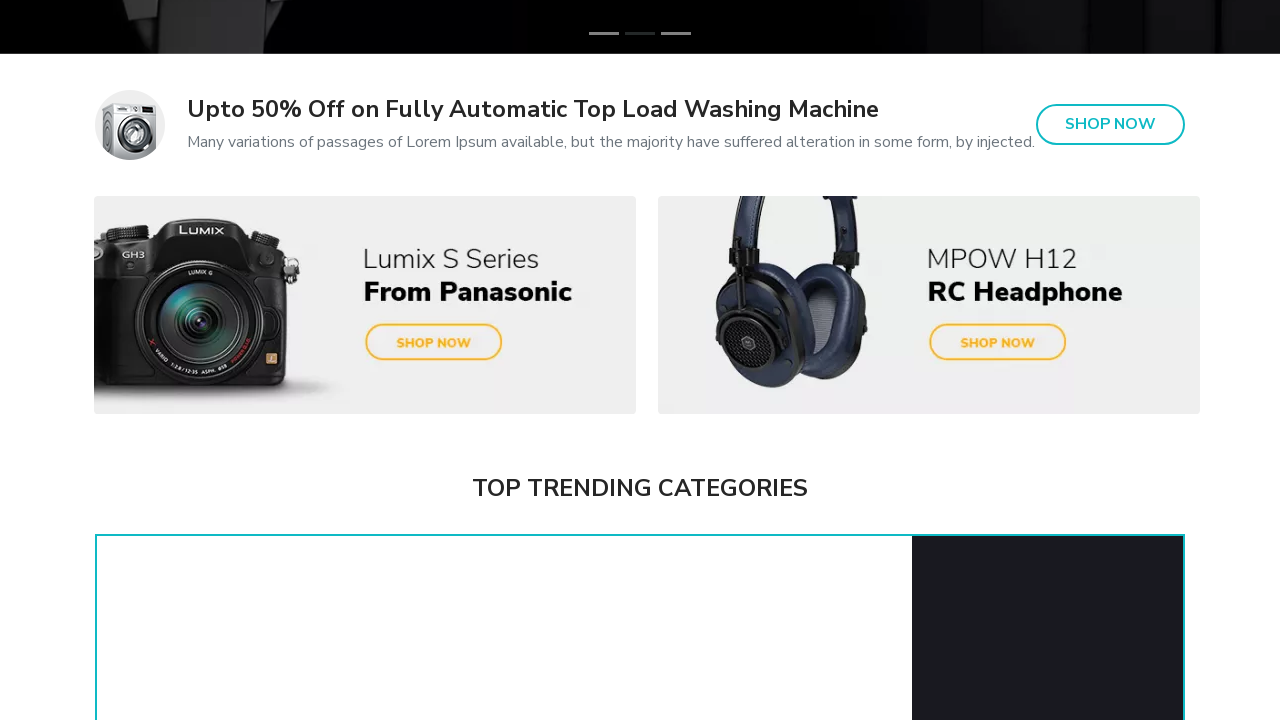

Waited 1 second for page content to settle
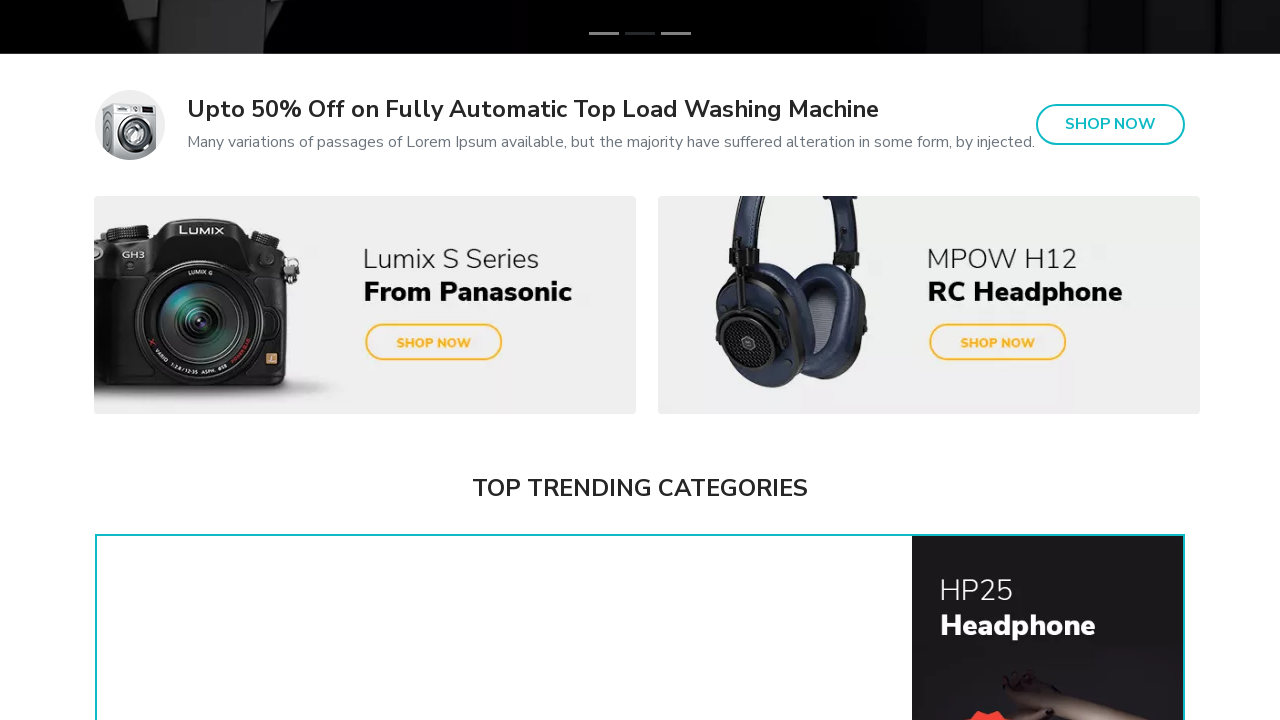

Scrolled back up the page by 200 pixels
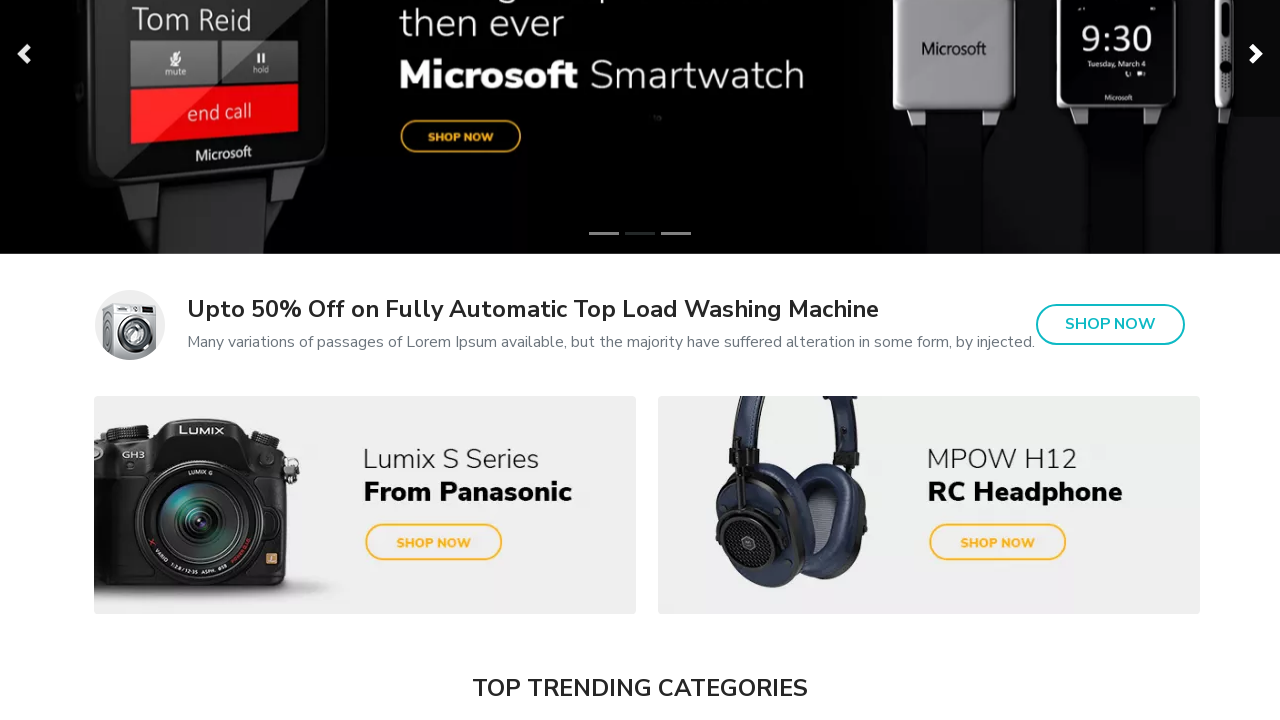

Waited 1 second for scroll to complete
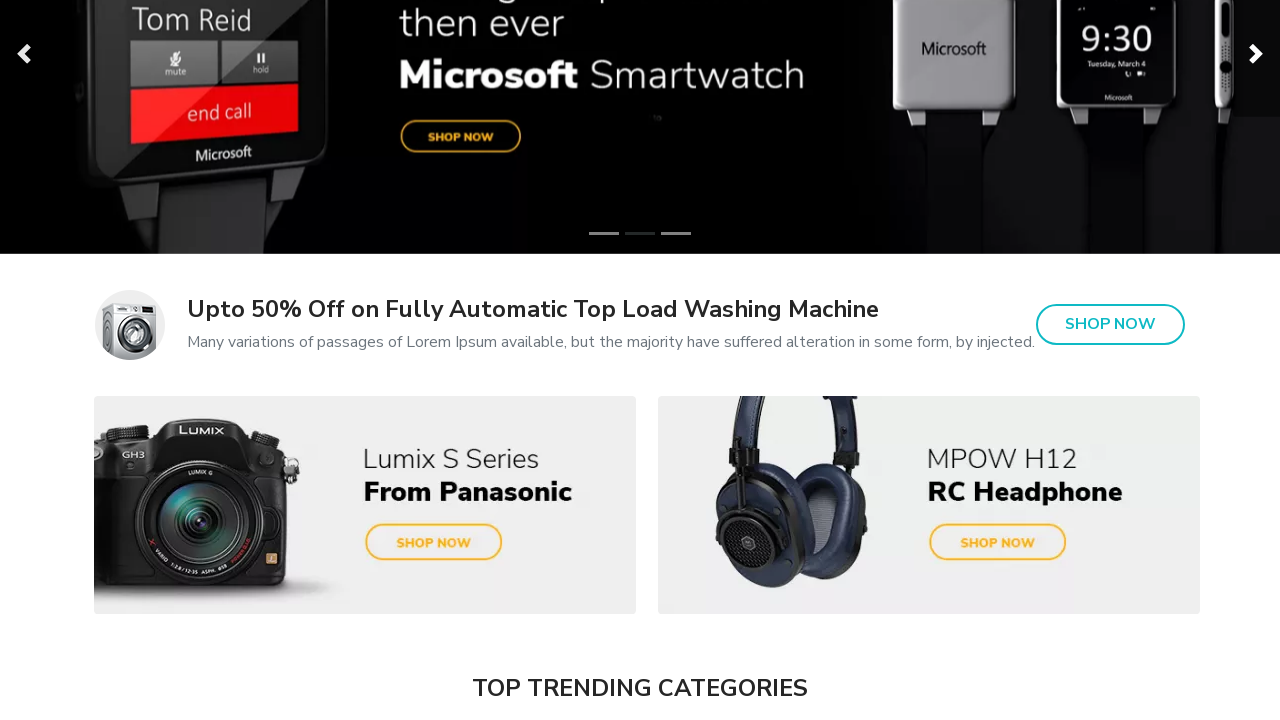

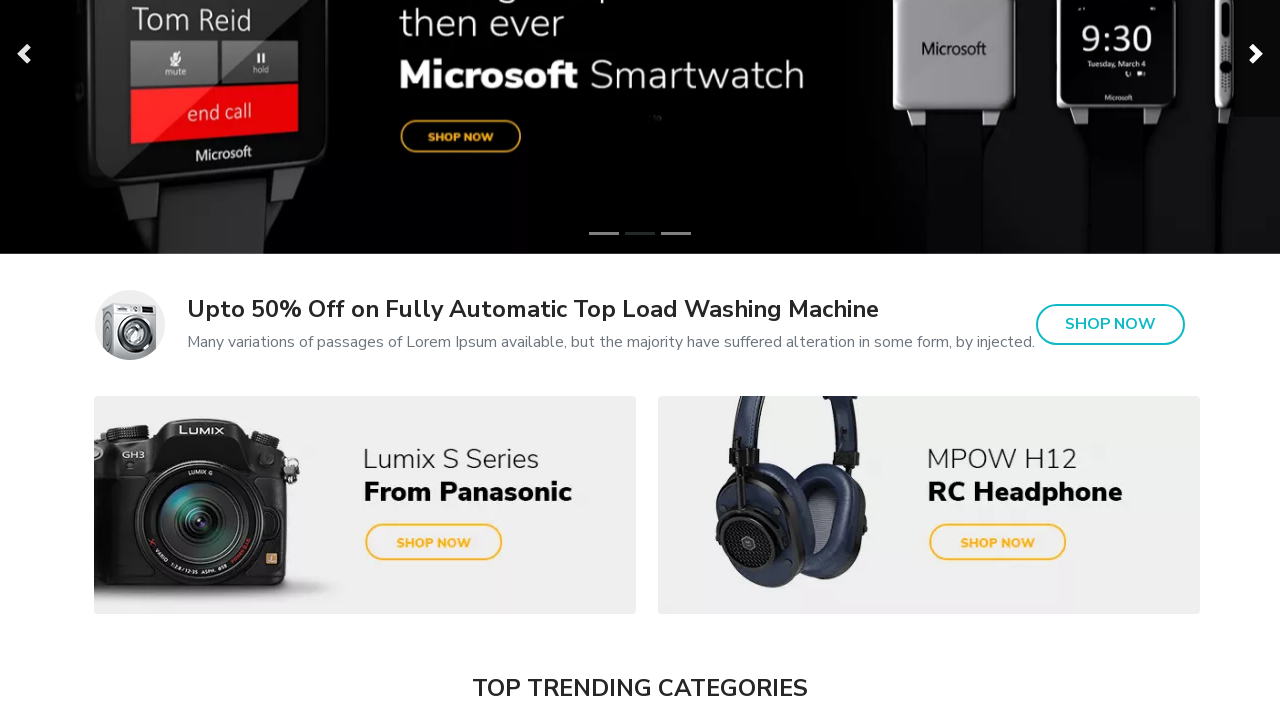